Tests a simple form by filling in first name, last name, city, and country fields using various element locator strategies, then submits the form.

Starting URL: http://suninjuly.github.io/simple_form_find_task.html

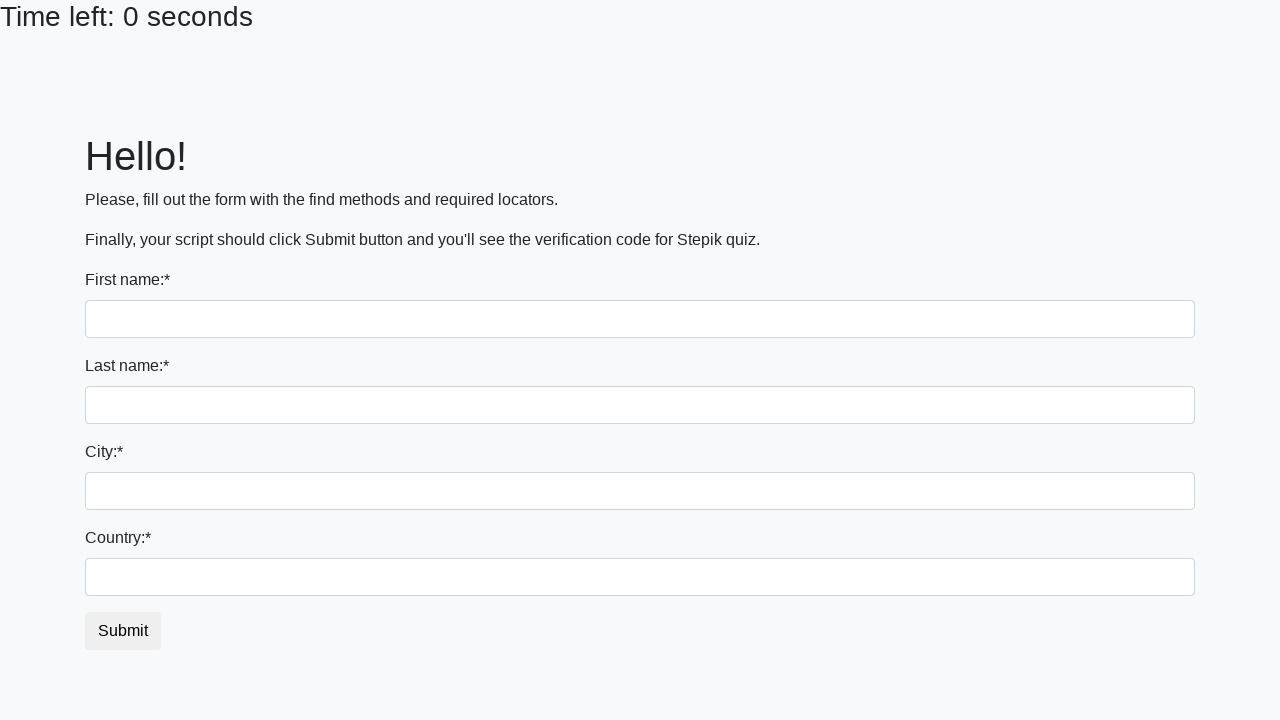

Filled first name field with 'Telelichko' on input
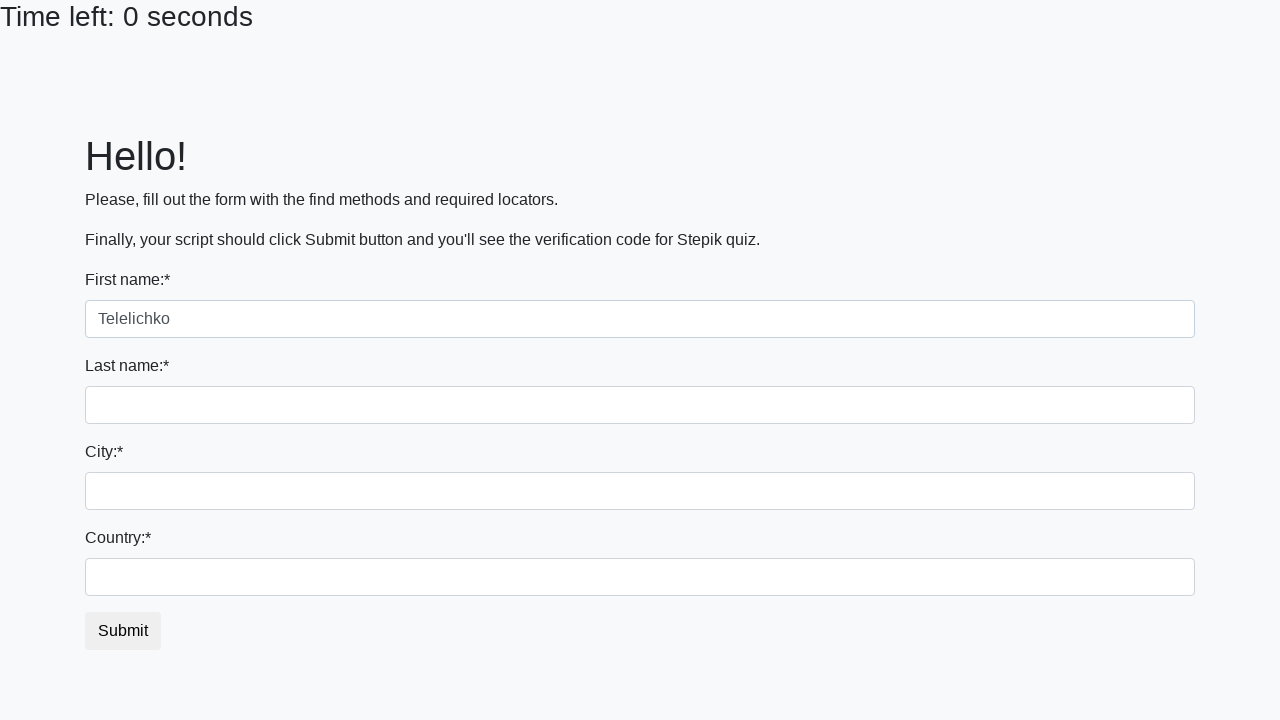

Filled last name field with 'Natalia' on input[name='last_name']
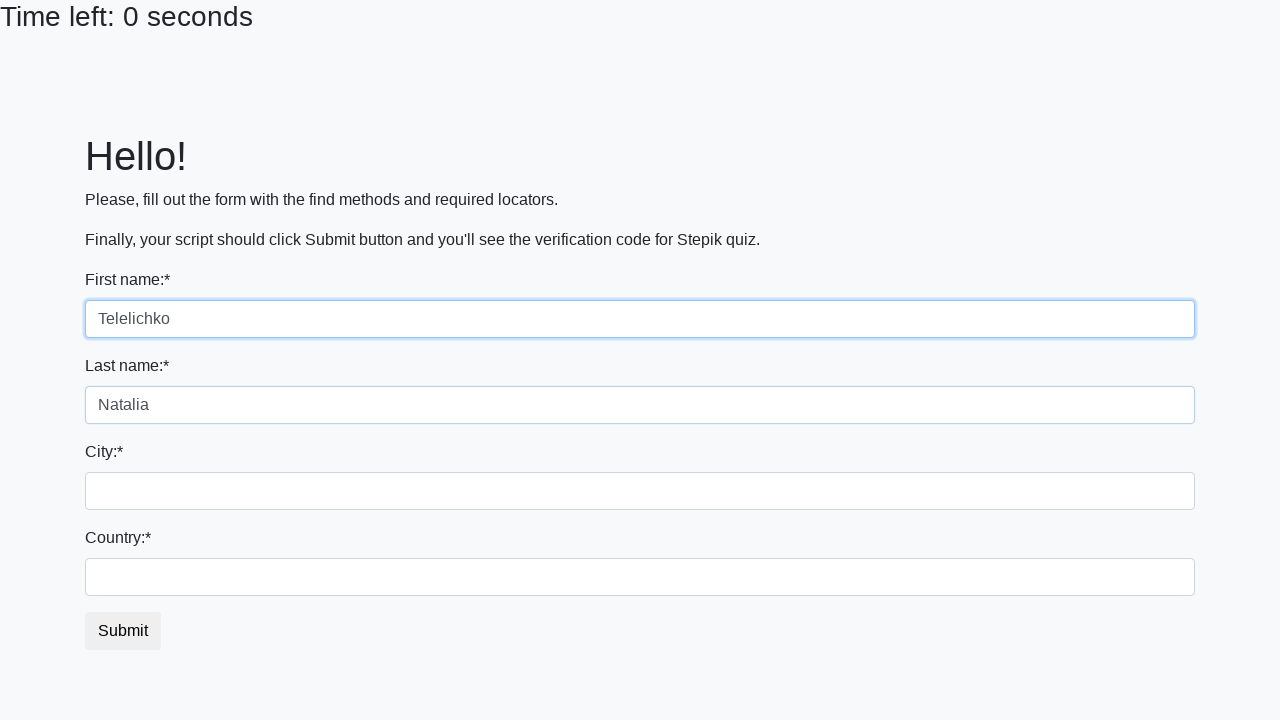

Filled city field with 'Tomsk' on .form-control.city
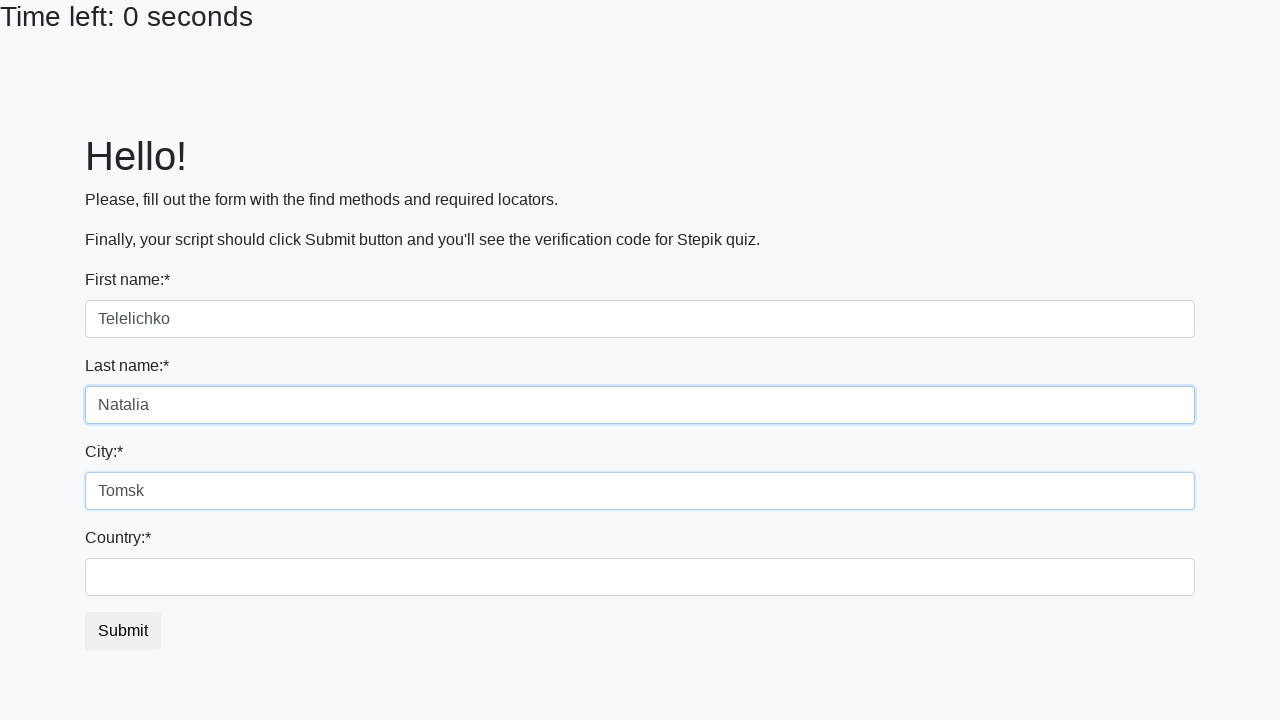

Filled country field with 'Russia' on #country
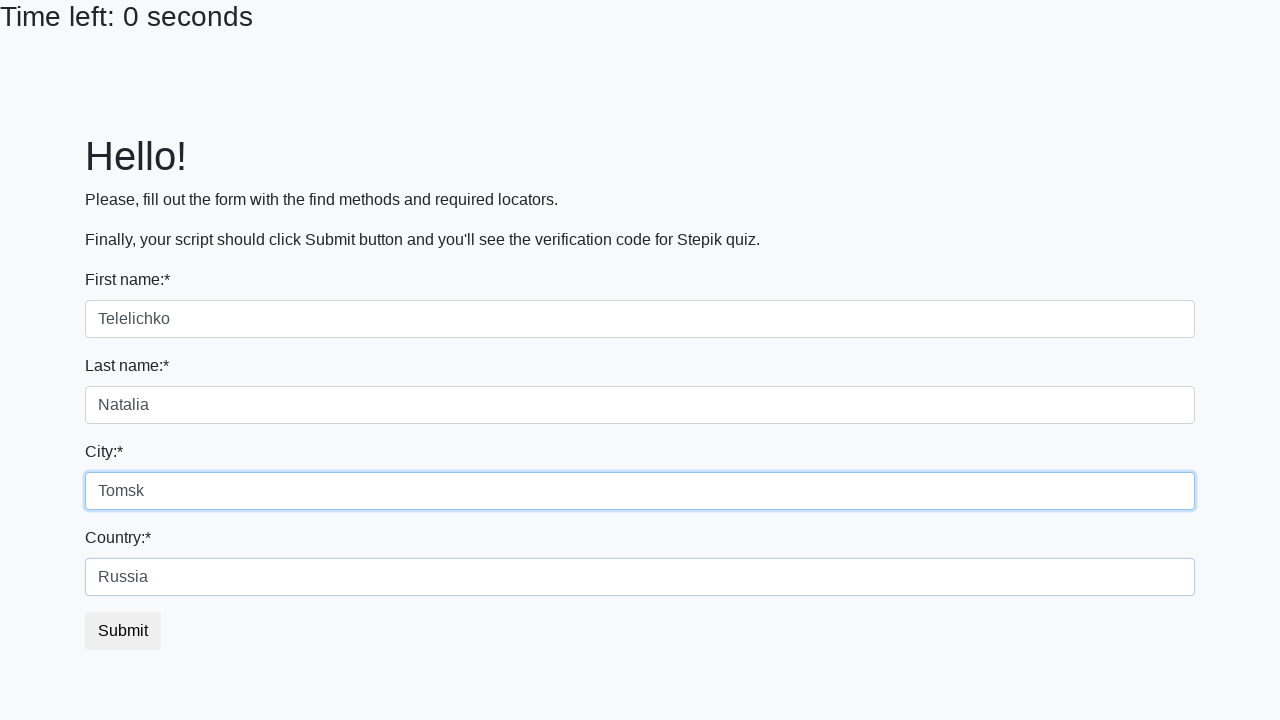

Clicked submit button to submit the form at (123, 631) on button.btn
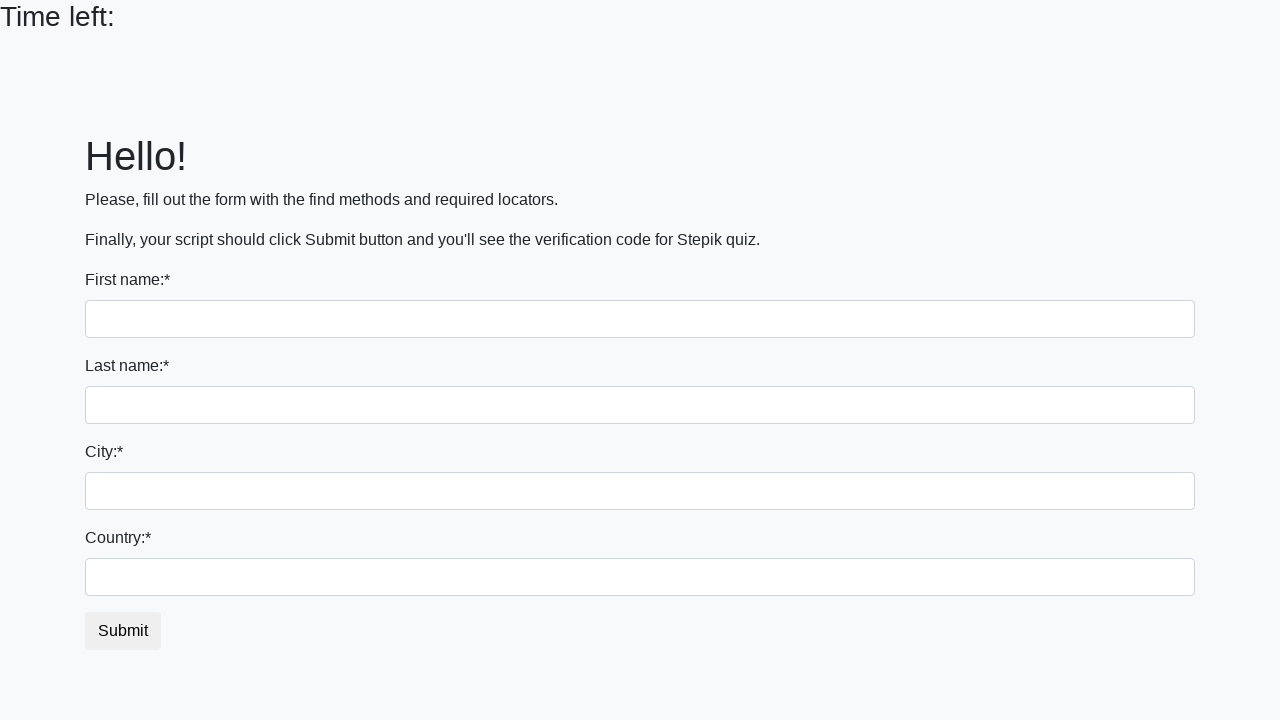

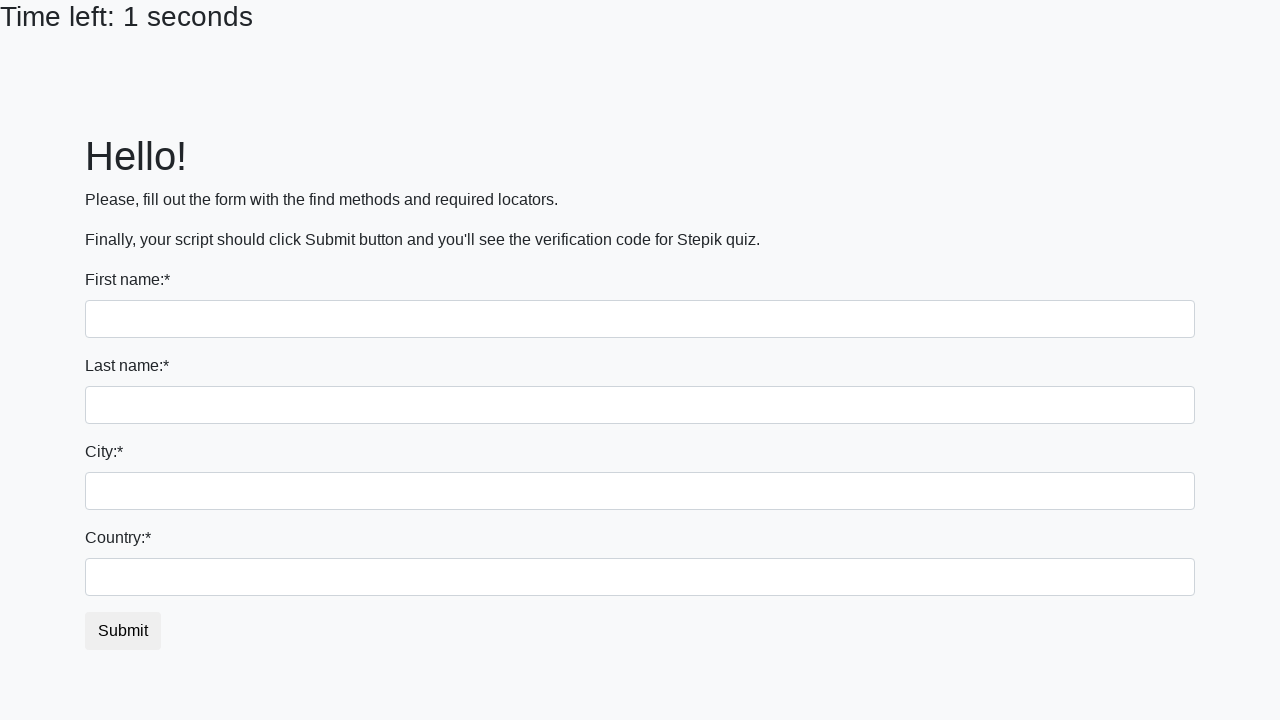